Tests adding todo items by creating two todos and verifying they appear in the list

Starting URL: https://demo.playwright.dev/todomvc

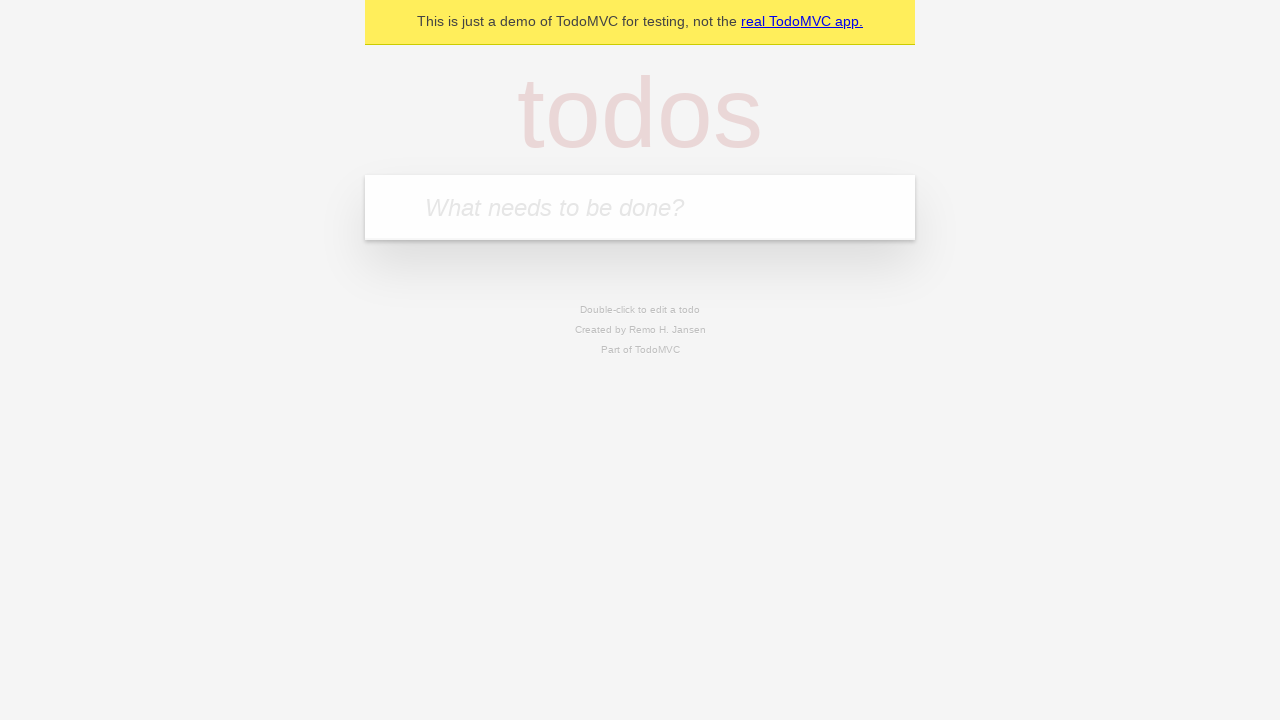

Located the todo input field
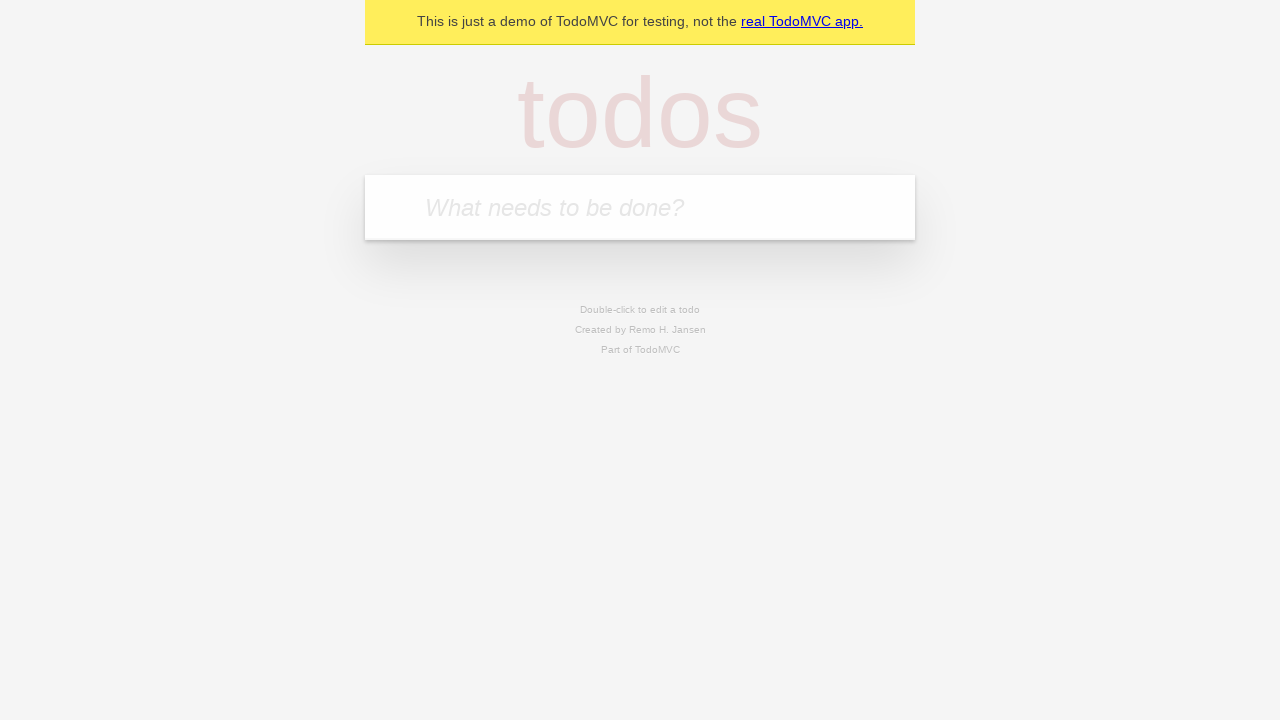

Filled first todo with 'buy some cheese2' on internal:attr=[placeholder="What needs to be done?"i]
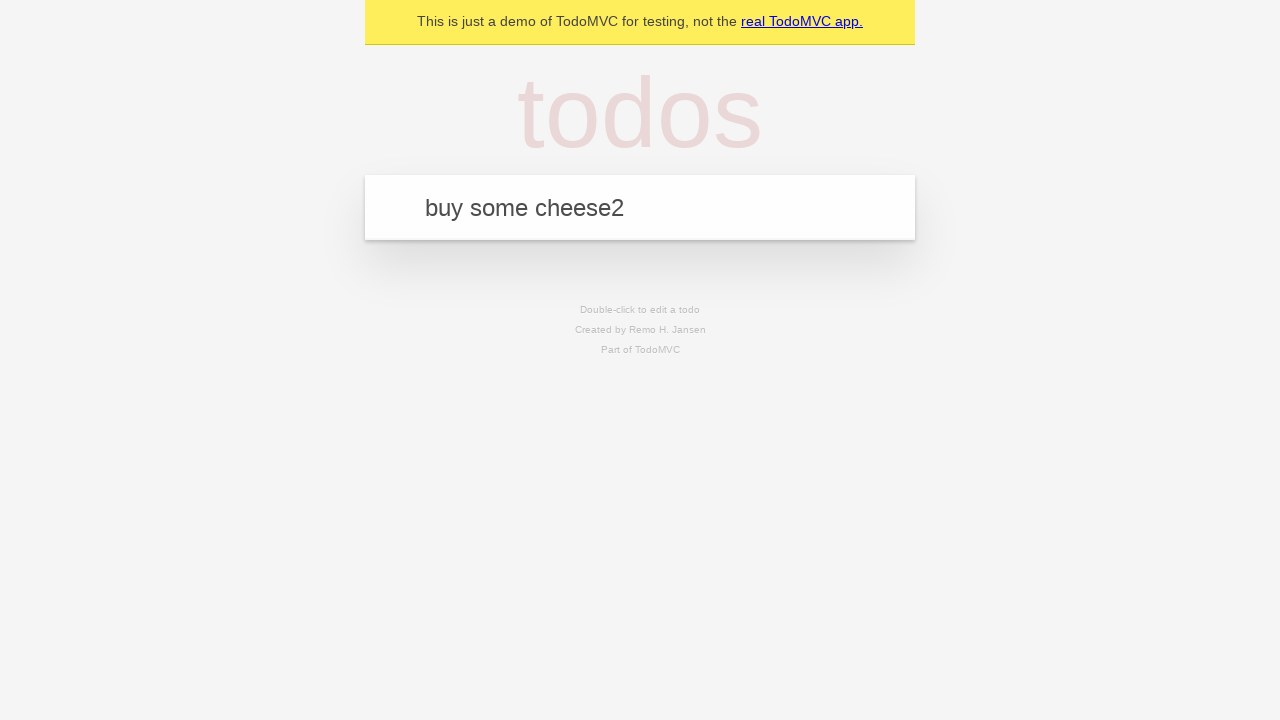

Pressed Enter to create first todo on internal:attr=[placeholder="What needs to be done?"i]
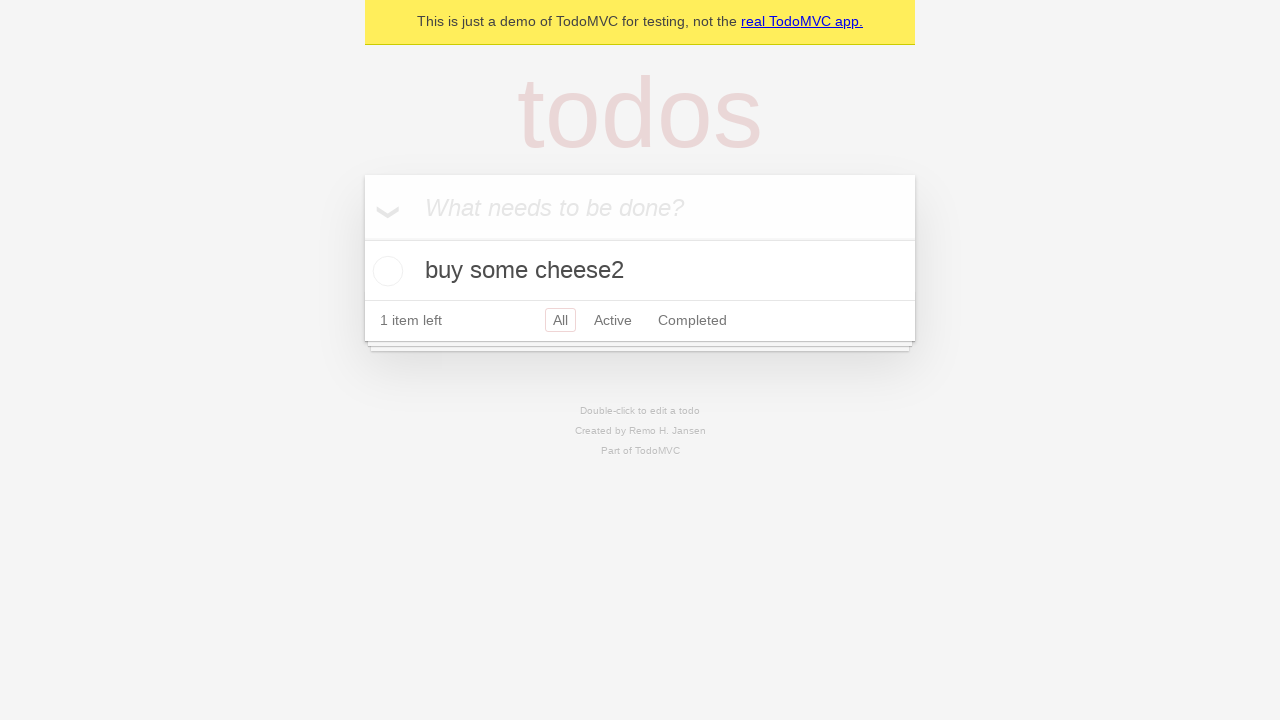

First todo item appeared in the list
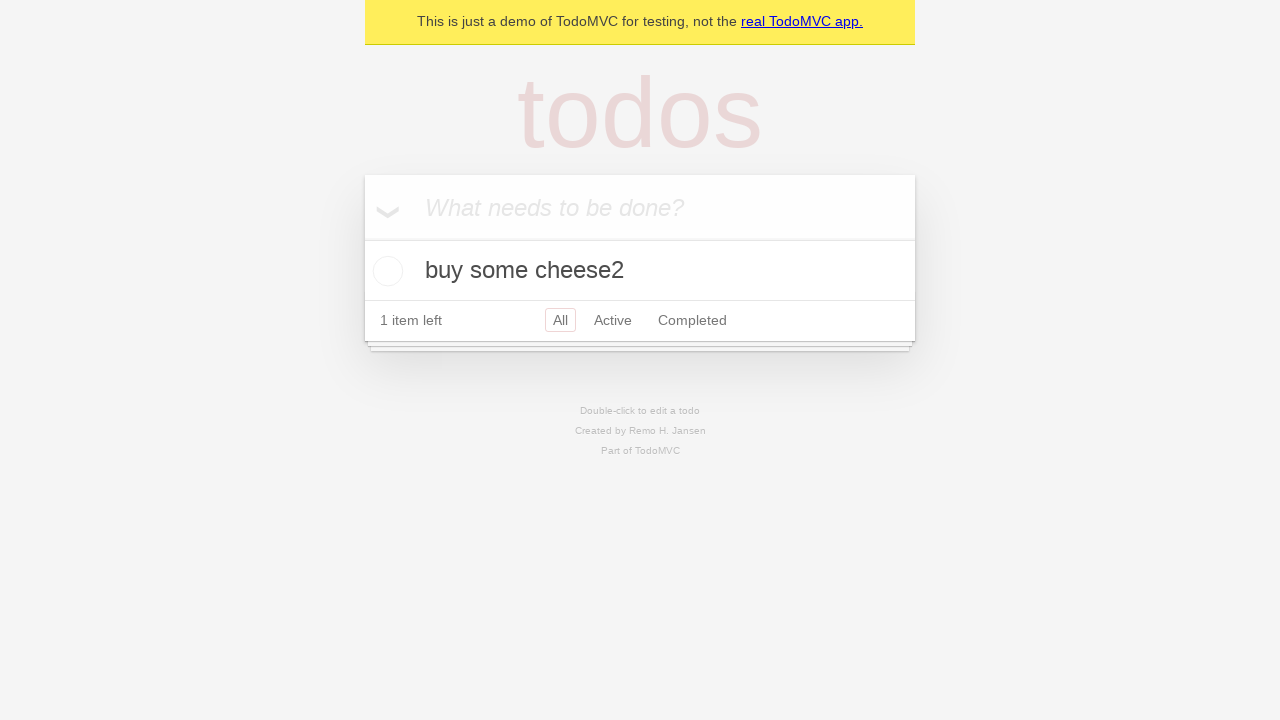

Filled second todo with 'feed the cat' on internal:attr=[placeholder="What needs to be done?"i]
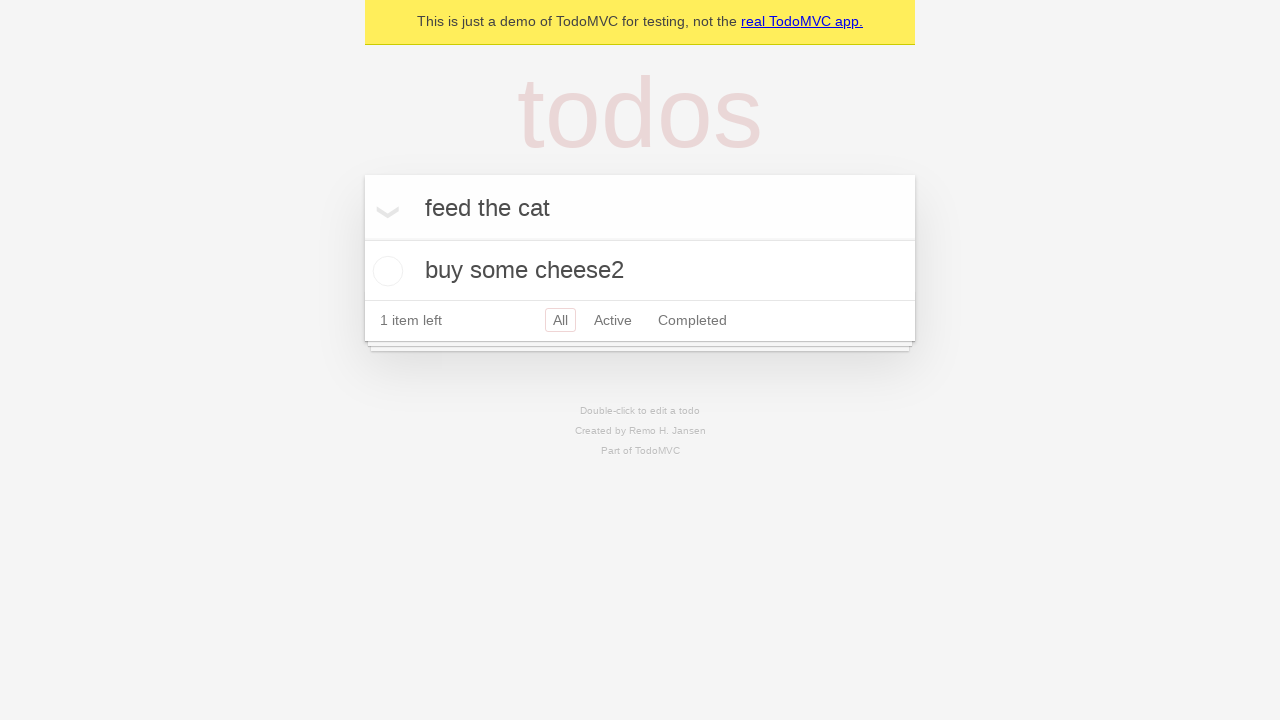

Pressed Enter to create second todo on internal:attr=[placeholder="What needs to be done?"i]
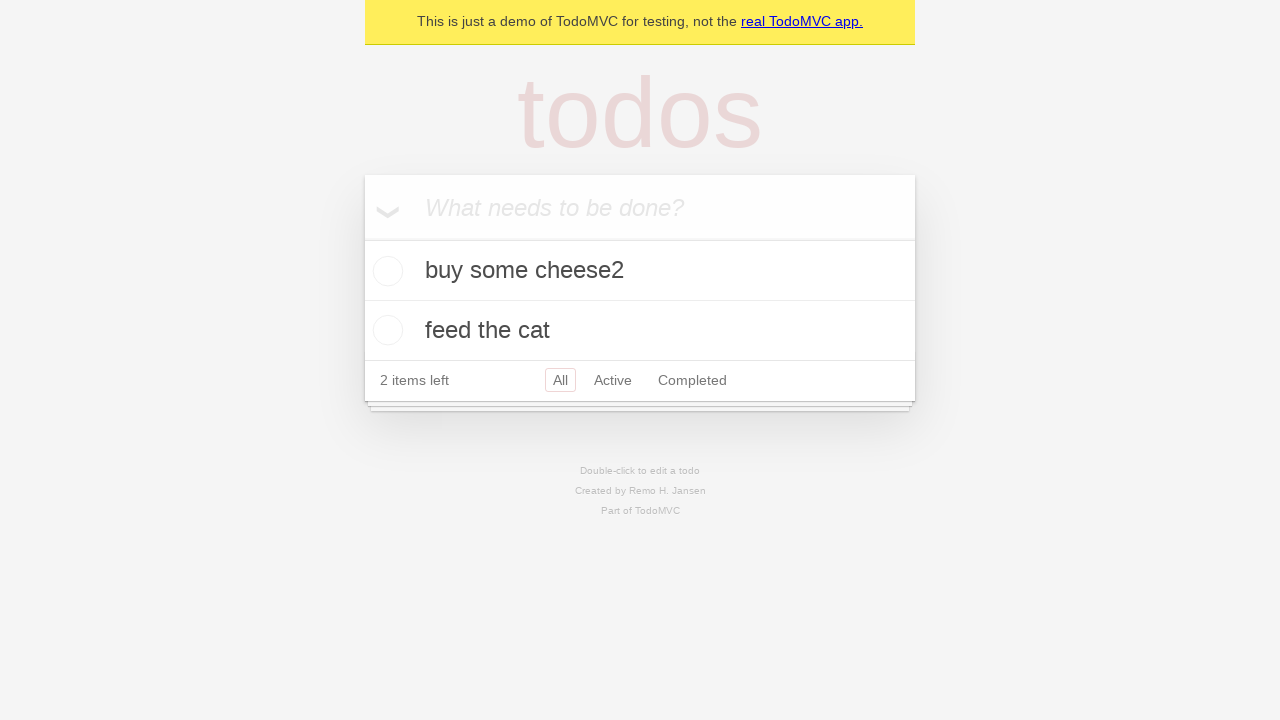

Second todo item appeared in the list
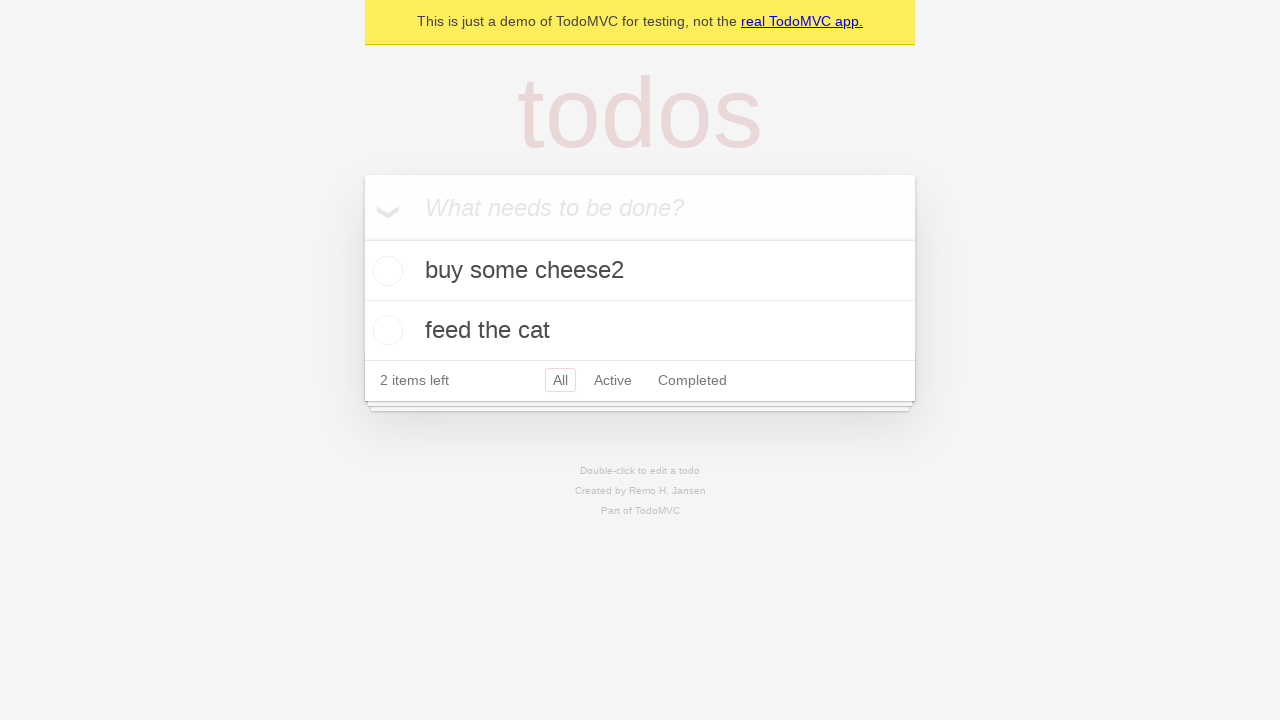

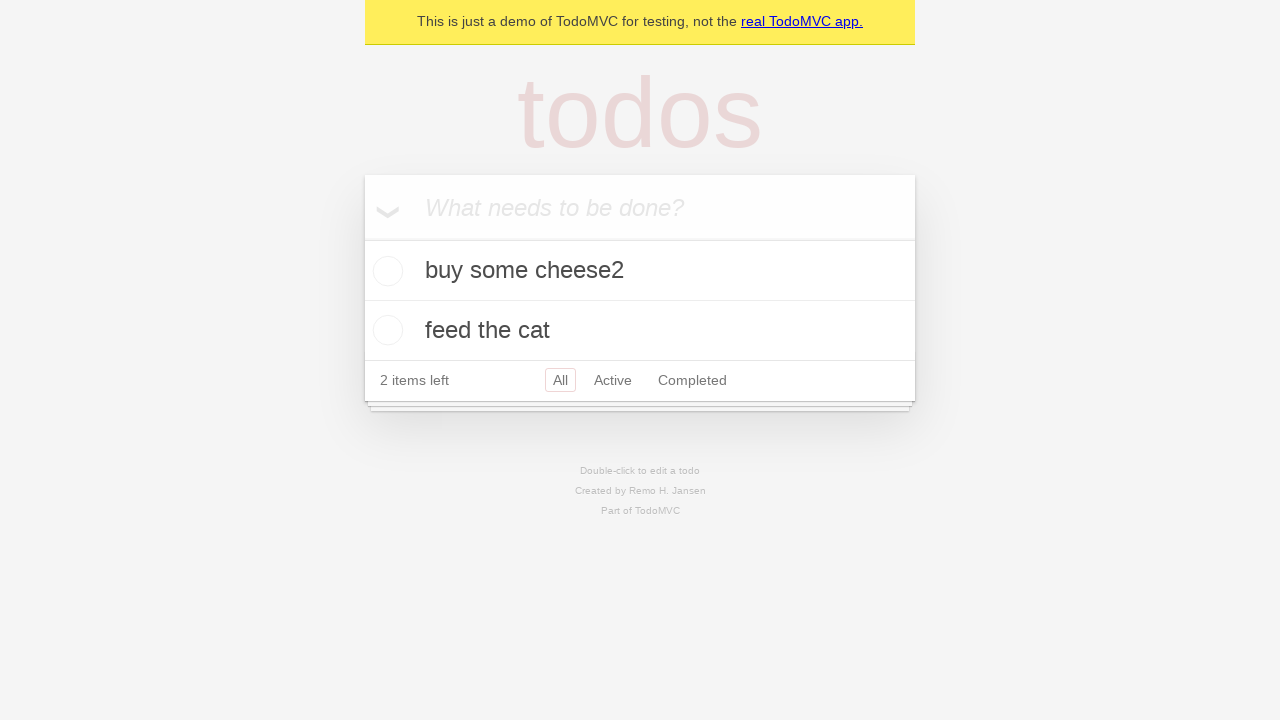